Tests window handling functionality by clicking a link that opens a new window and switching between parent and child windows

Starting URL: https://www.selenium.dev/documentation/webdriver/interactions/windows/

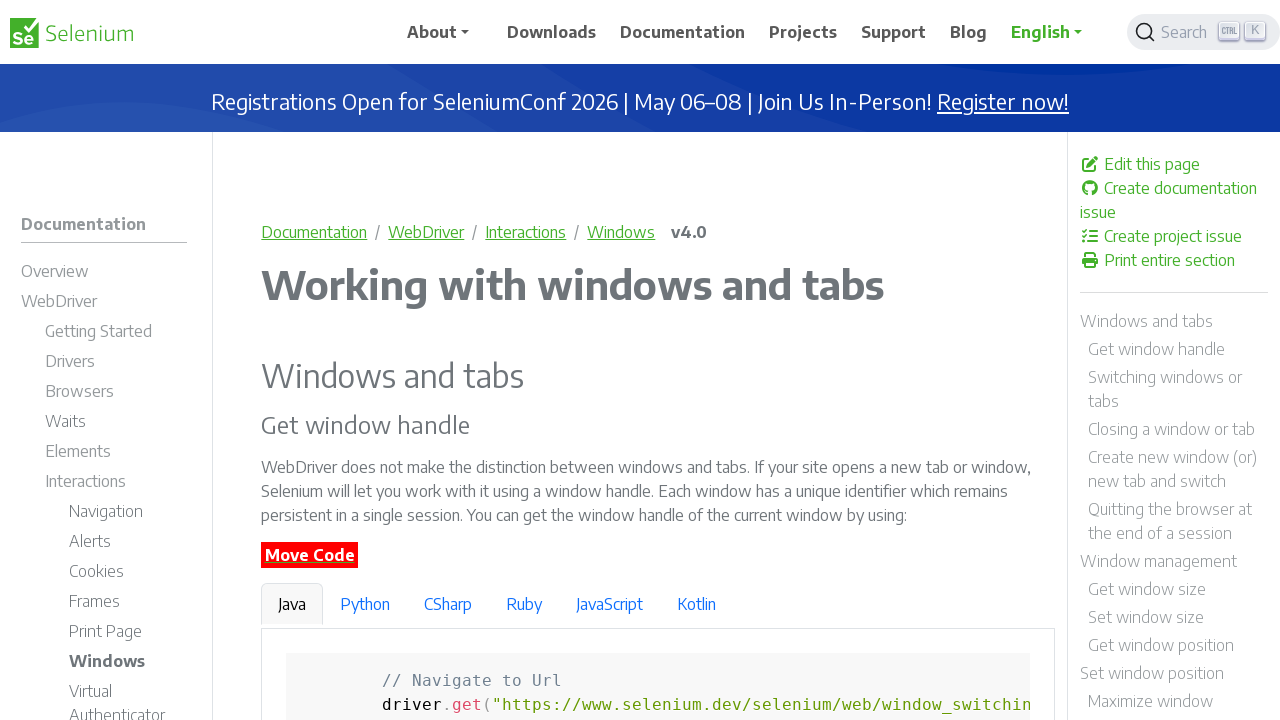

Stored reference to parent window
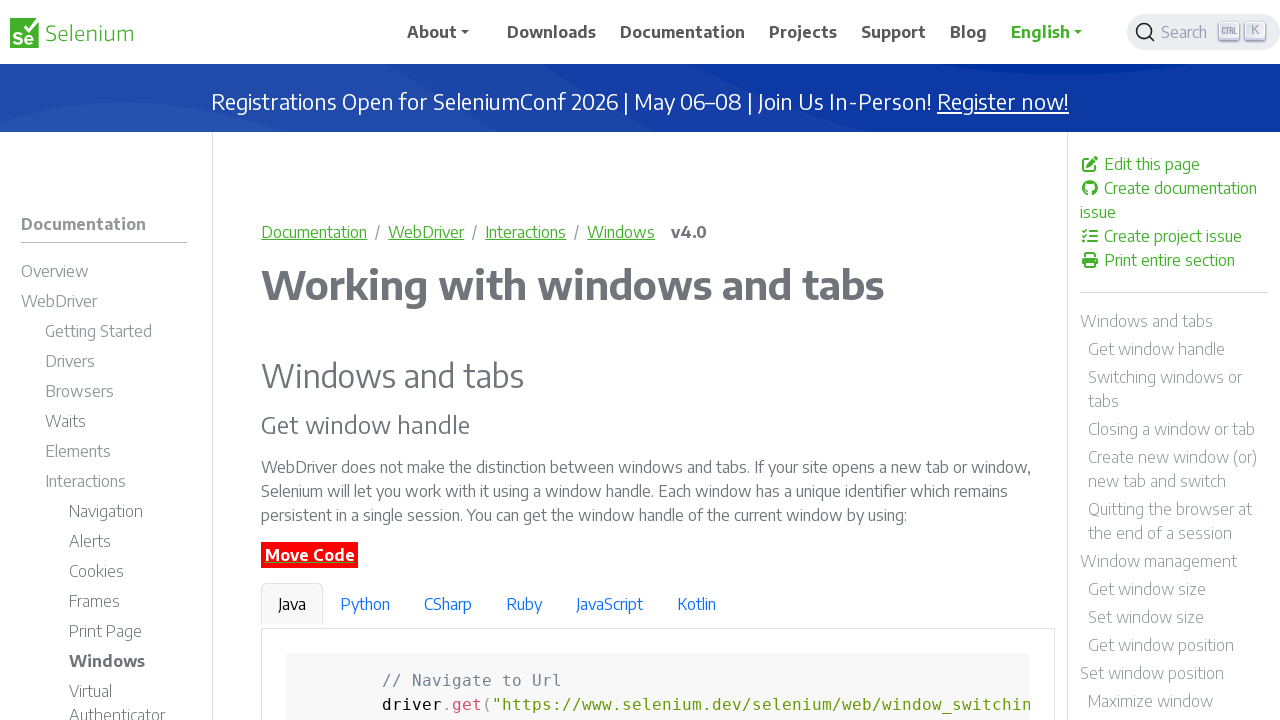

Clicked link containing 'window' text to open new window at (128, 664) on a:has-text('window')
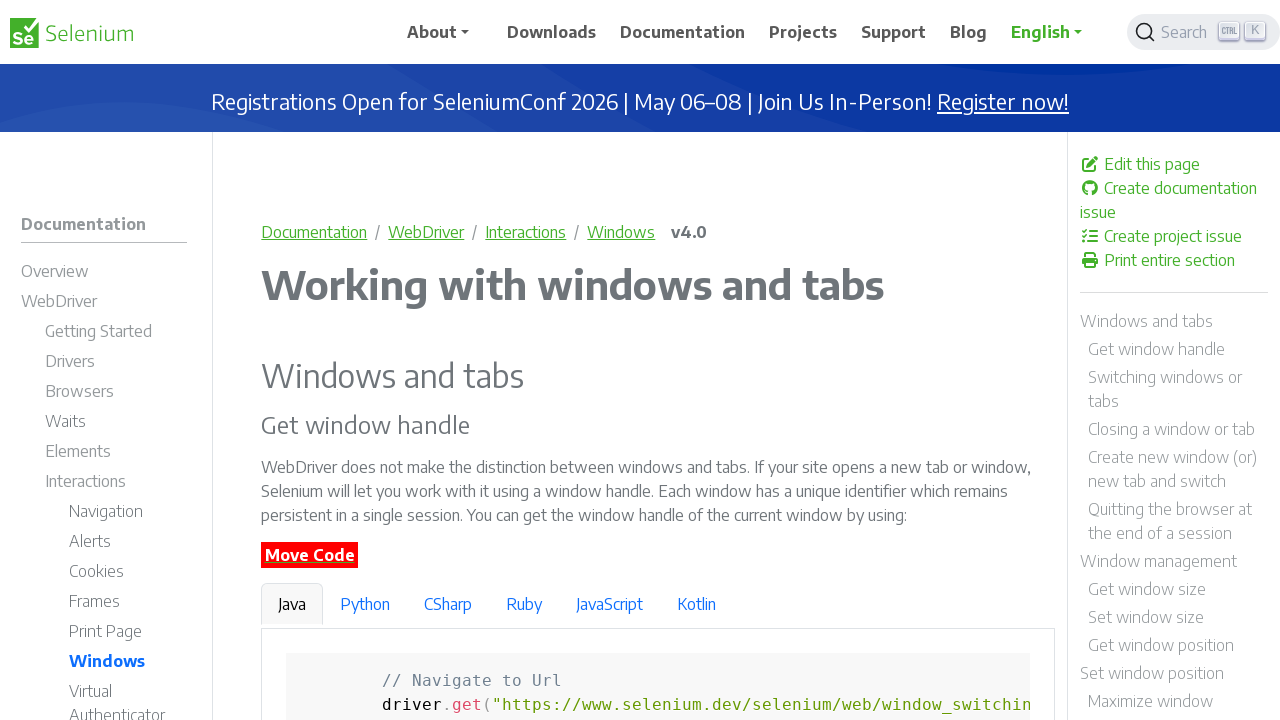

Waited for new window to open
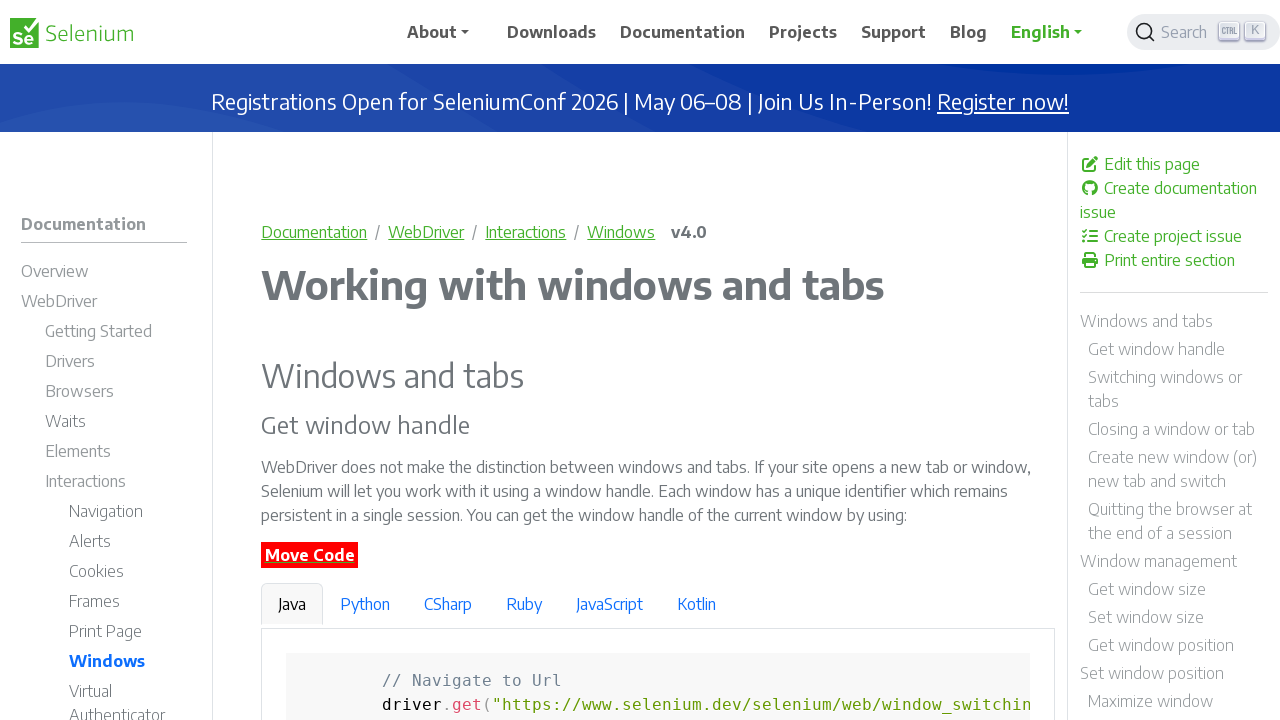

Retrieved all open windows/pages from context
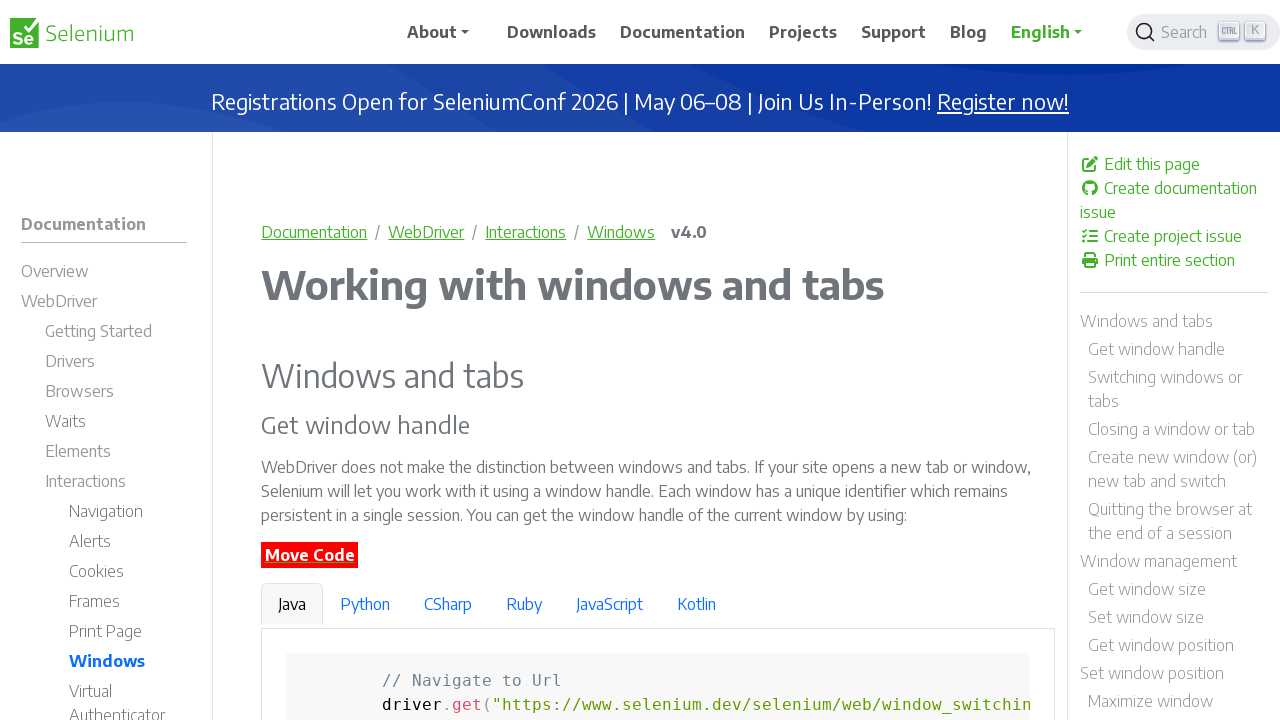

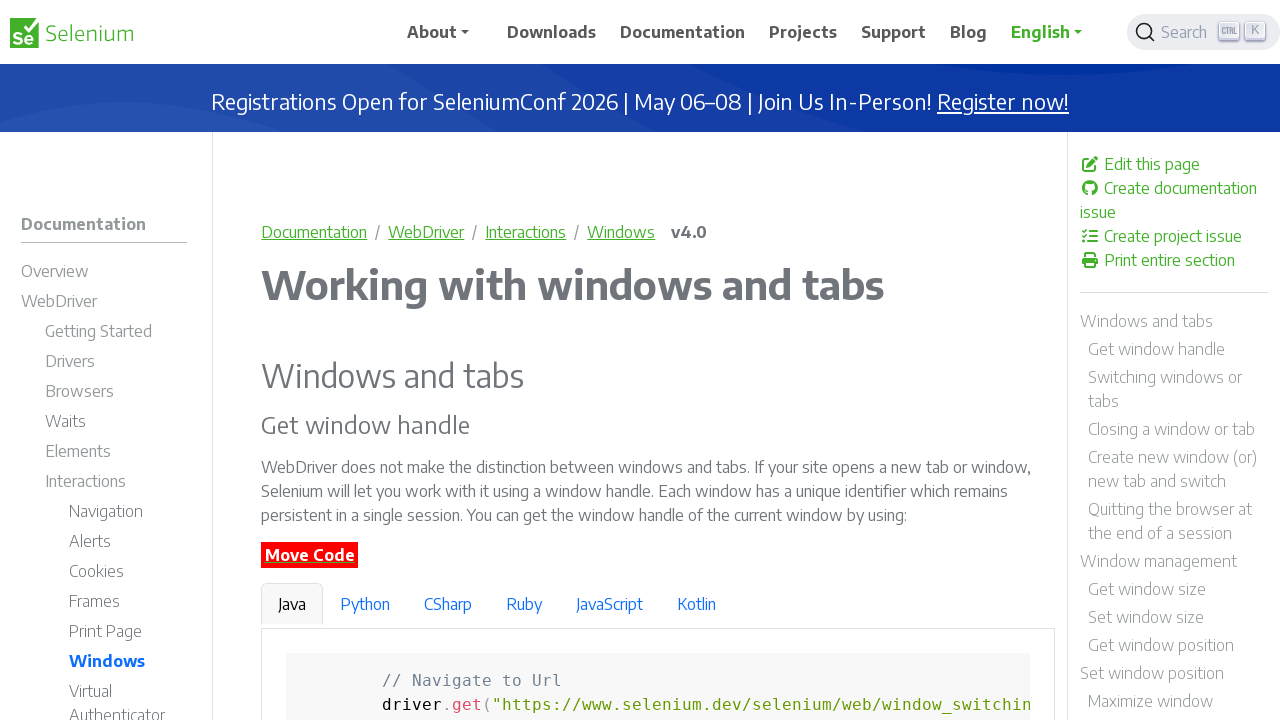